Tests file upload functionality by uploading a file and verifying that the "File Uploaded" confirmation message is displayed on the page.

Starting URL: https://practice.cydeo.com/upload

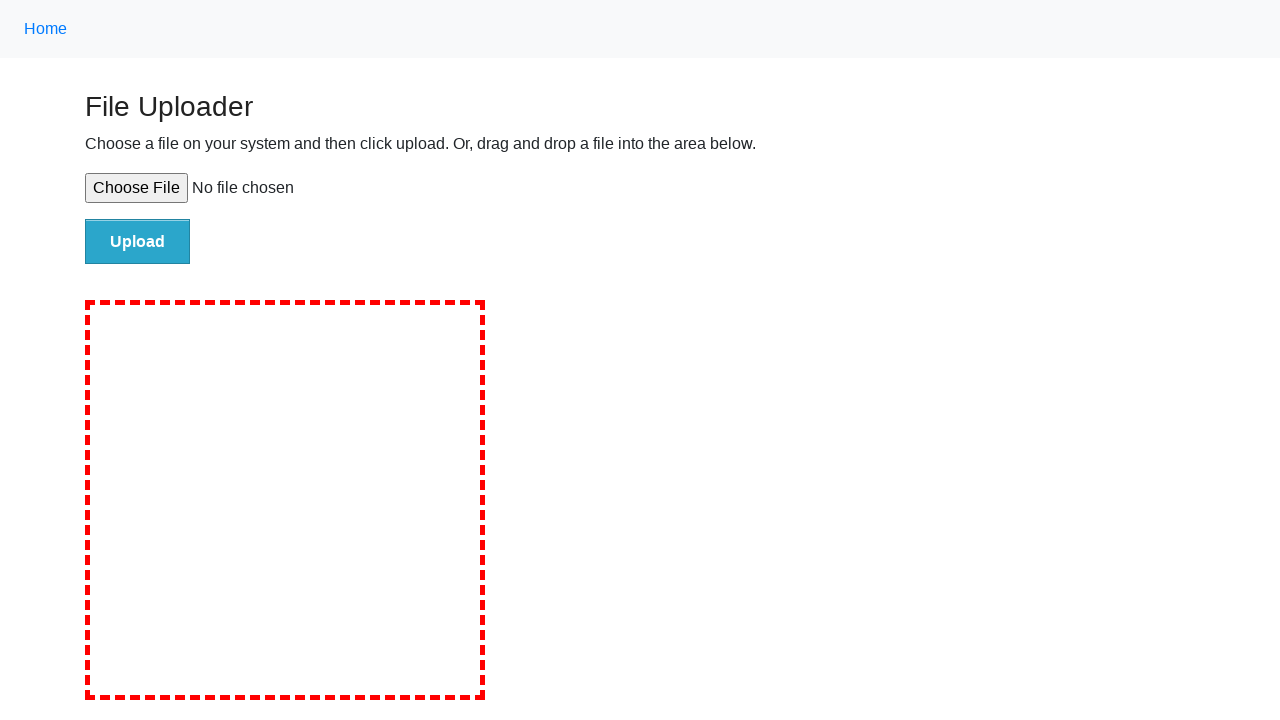

Created temporary test file with content
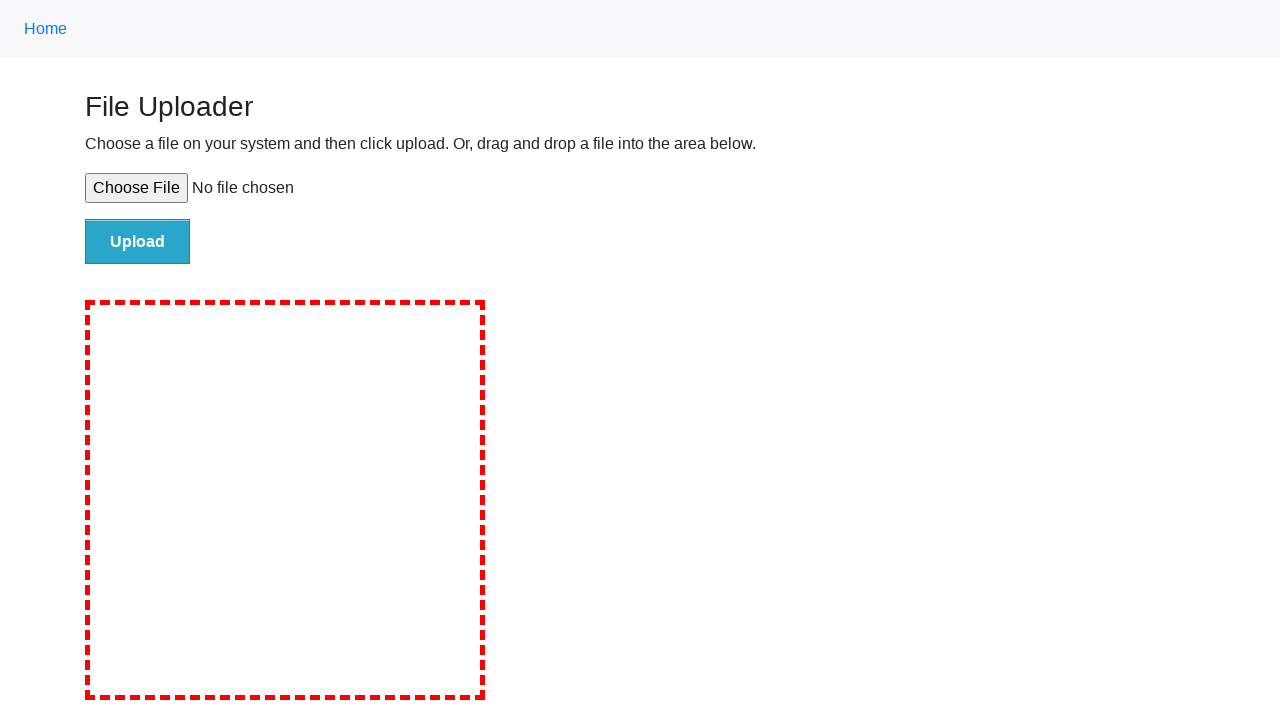

Set input file for upload
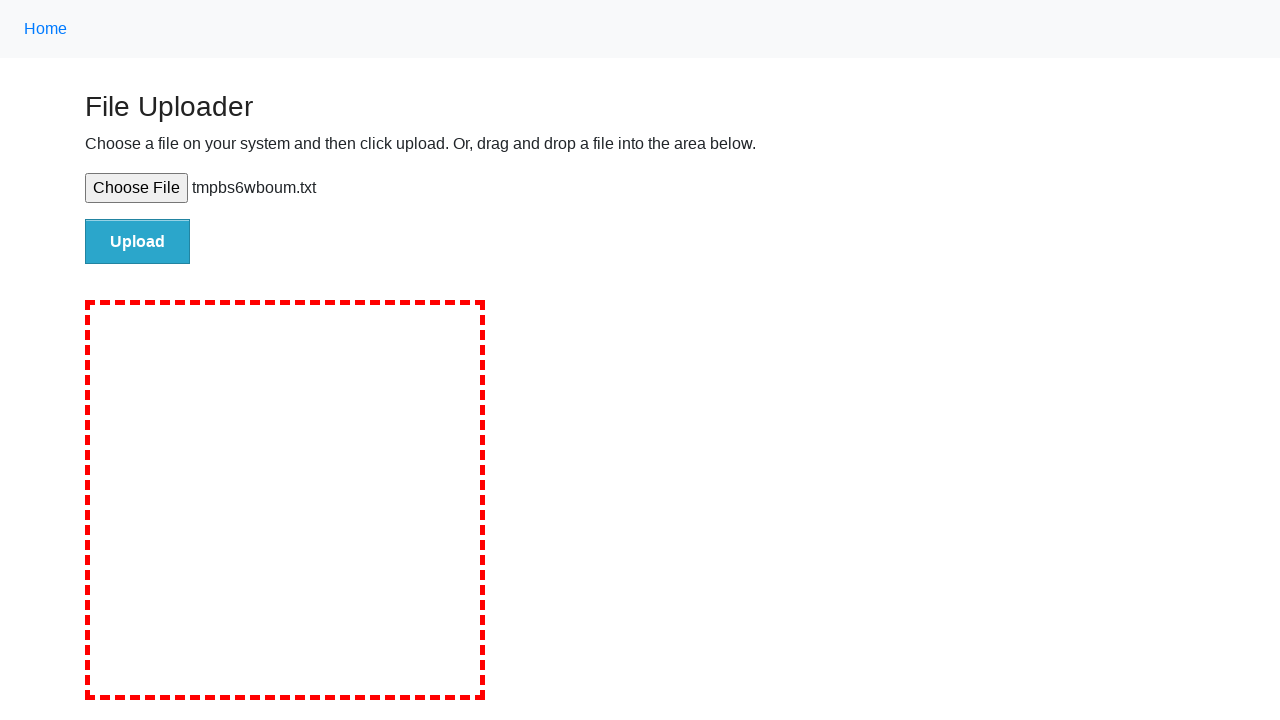

Clicked upload button to submit file at (138, 241) on #file-submit
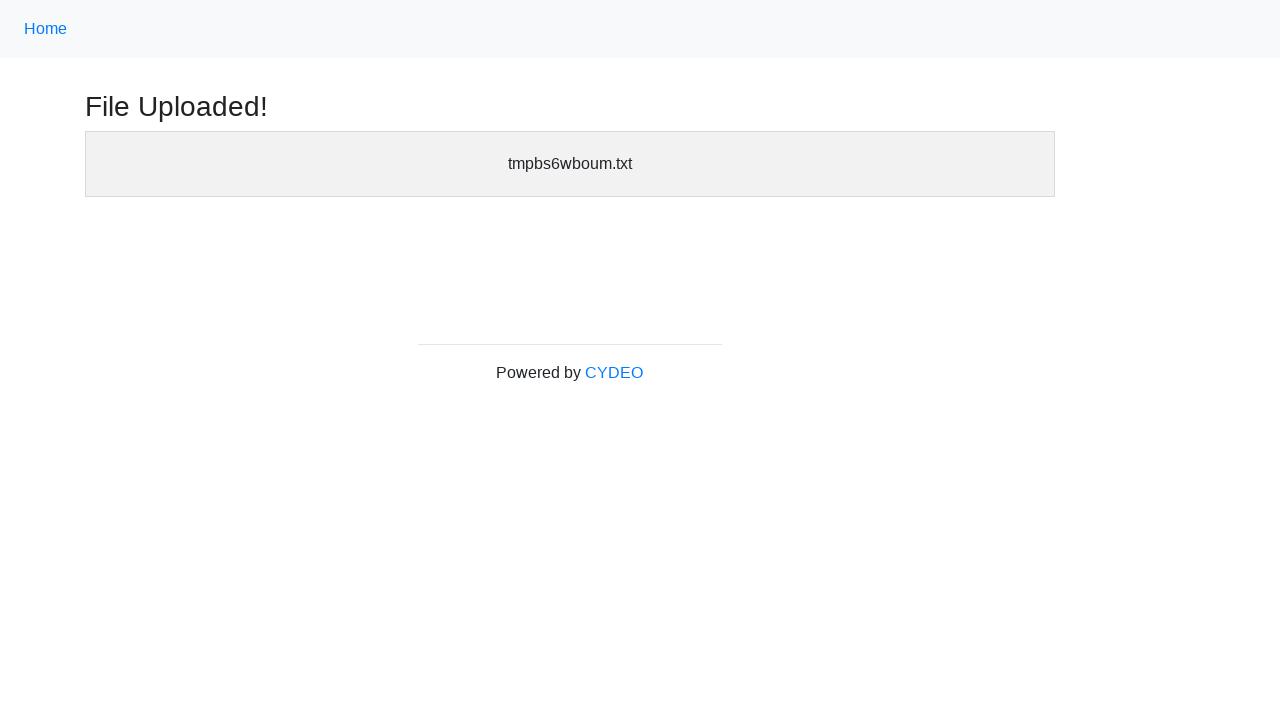

Waited for and found 'File Uploaded' confirmation header
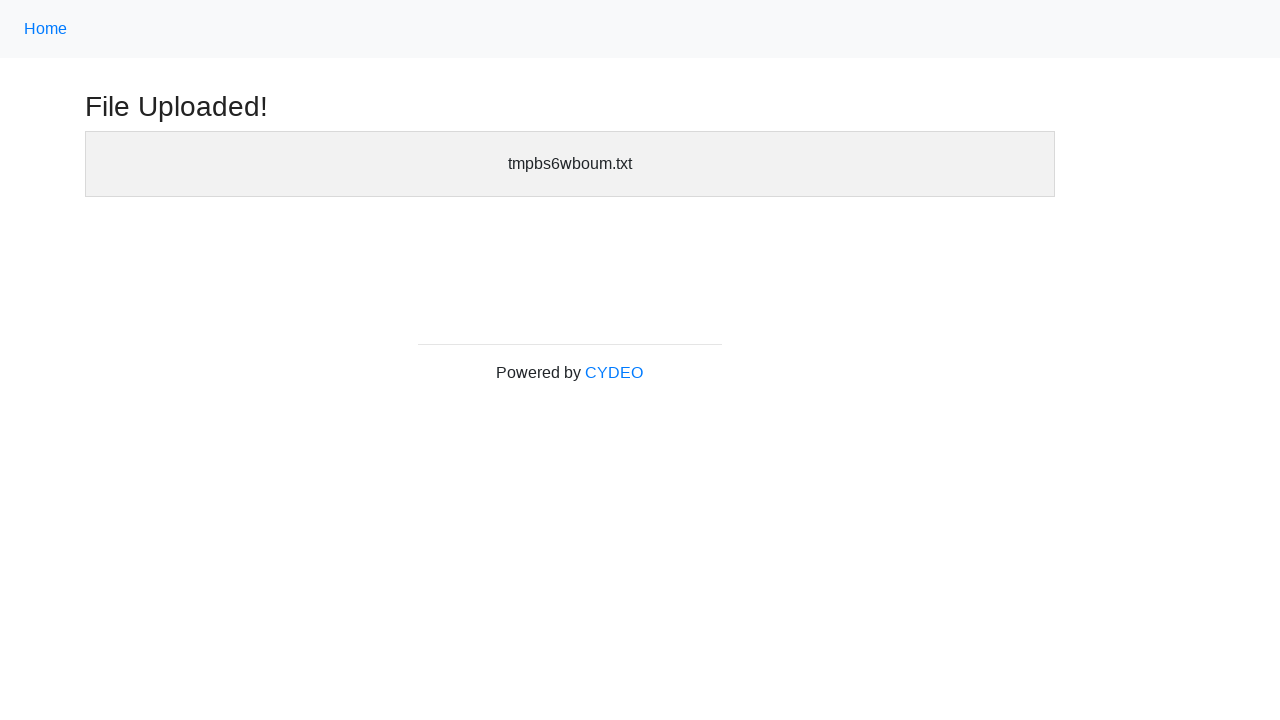

Verified 'File Uploaded' header is visible
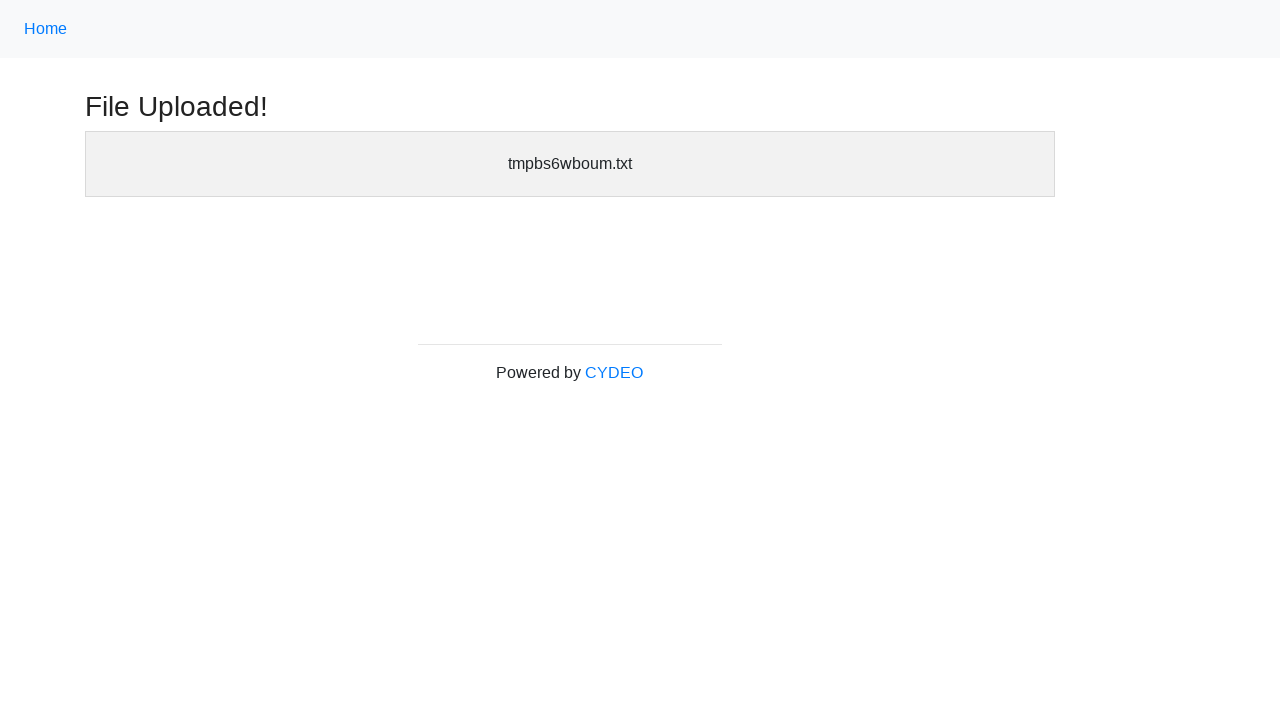

Cleaned up temporary file
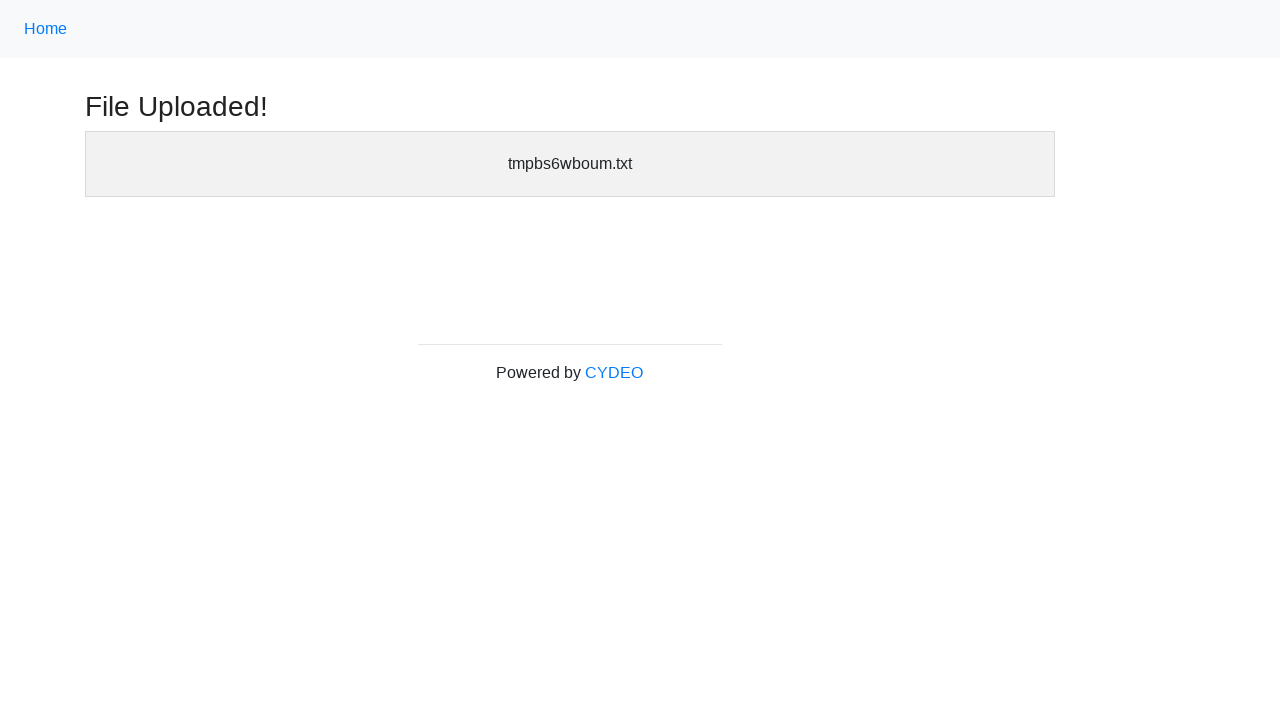

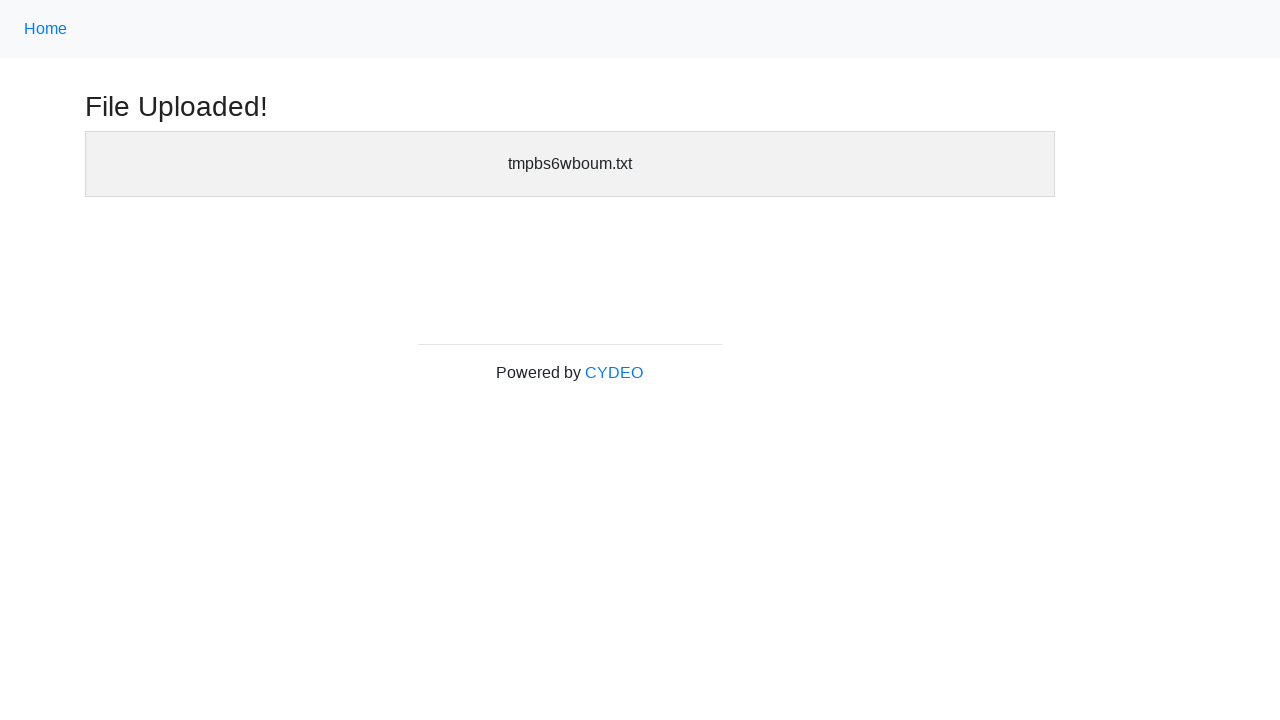